Tests navigation to the Docs page by clicking the Docs menu item and verifying the page loads with correct title

Starting URL: https://arquillian.org

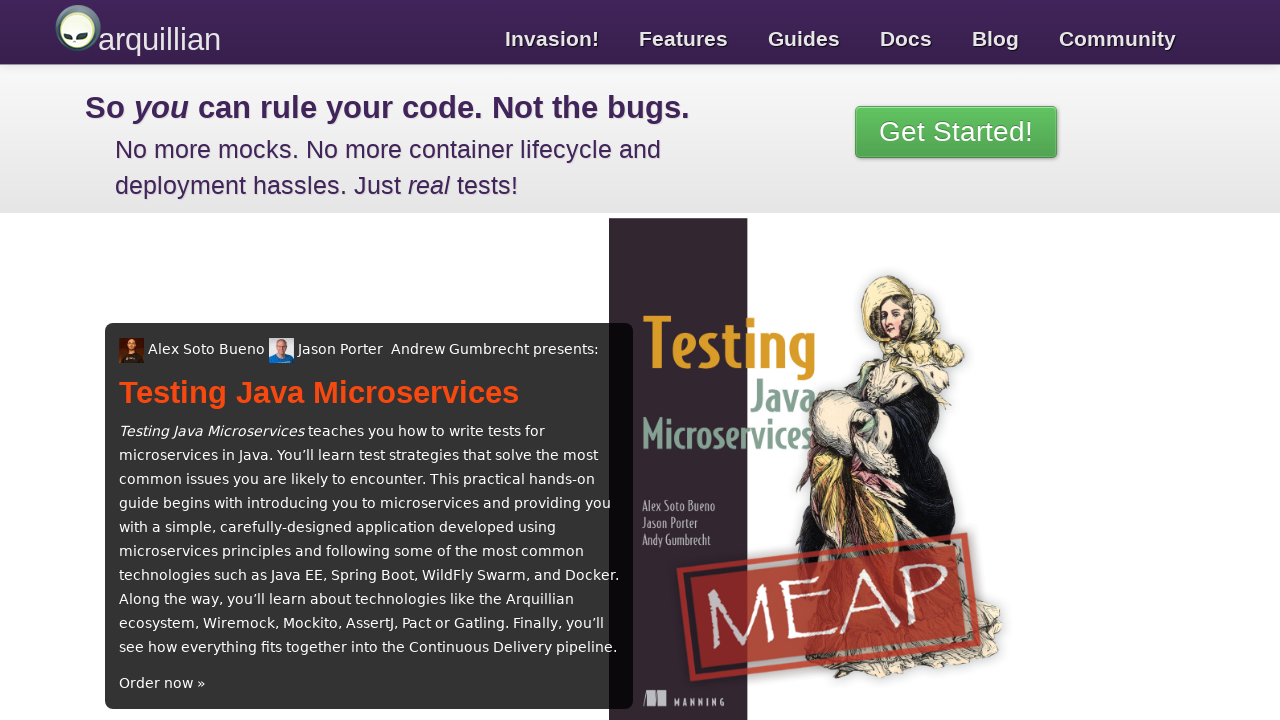

Clicked on the Docs menu item at (906, 34) on text=Docs
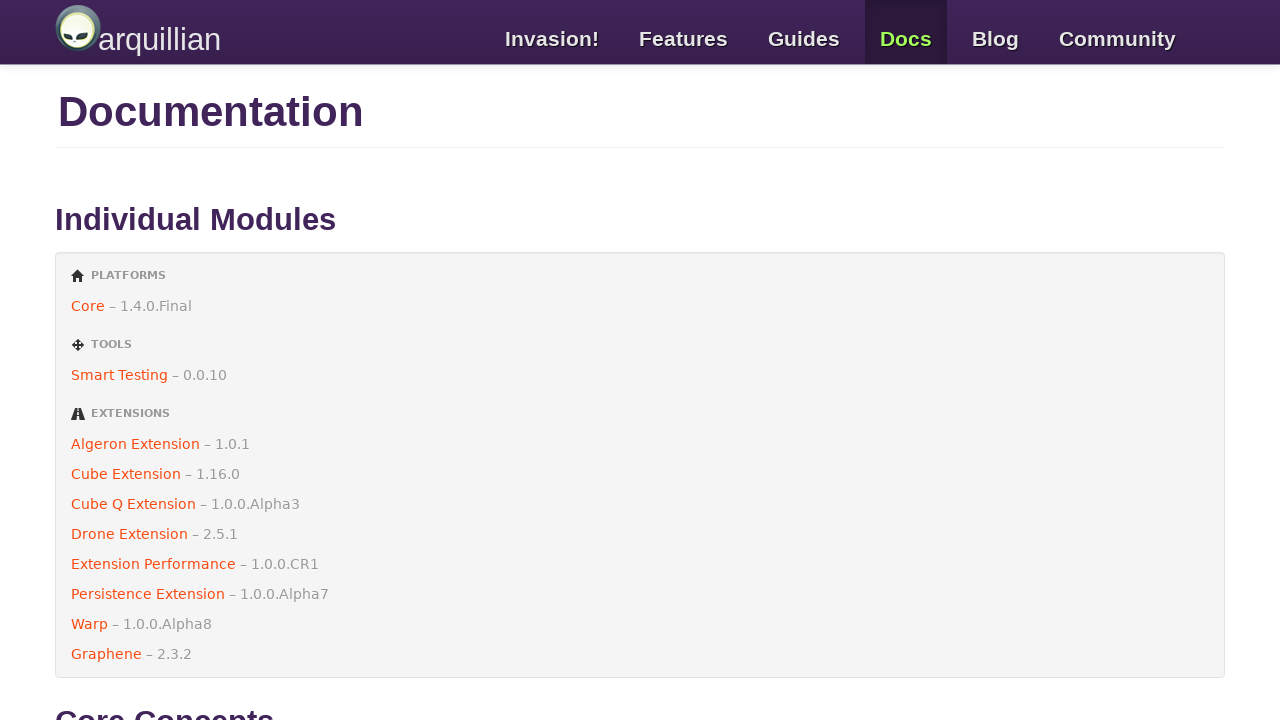

Waited for page DOM to be fully loaded
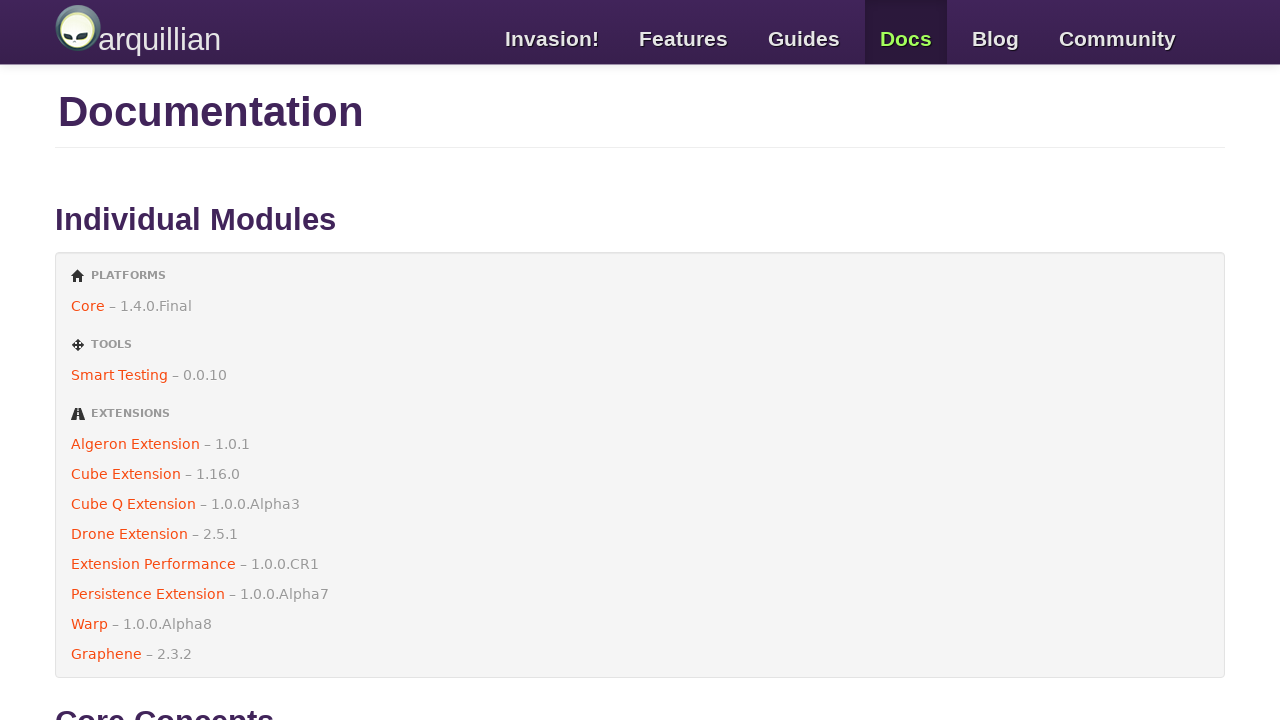

Verified that page title contains 'Documentation'
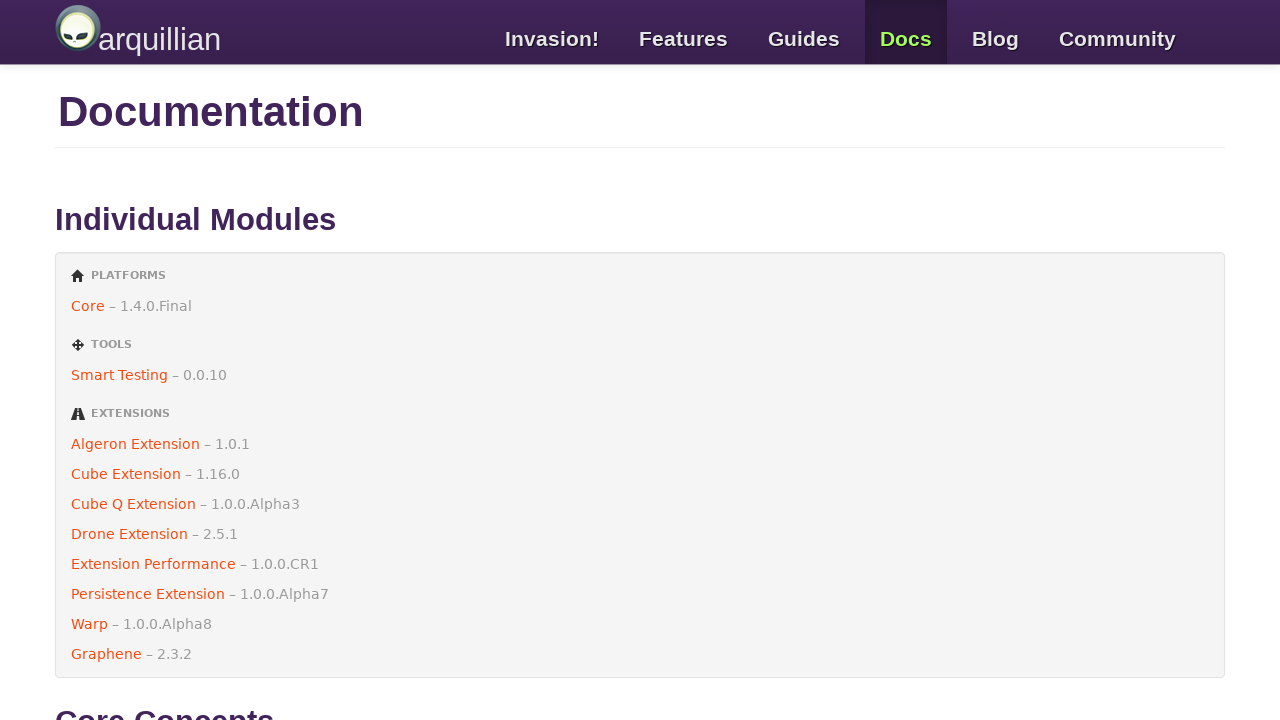

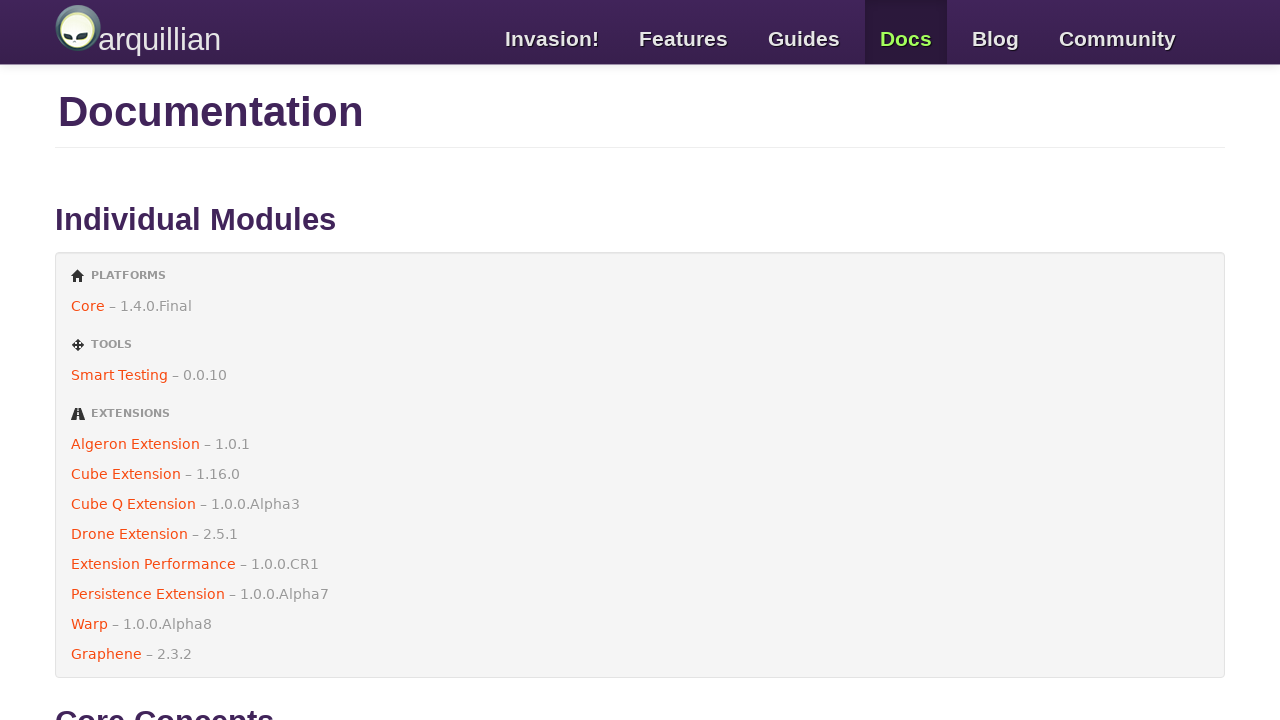